Tests multi-select dropdown functionality by selecting and deselecting various options using different methods

Starting URL: https://only-testing-blog.blogspot.com/2014/01/textbox.html

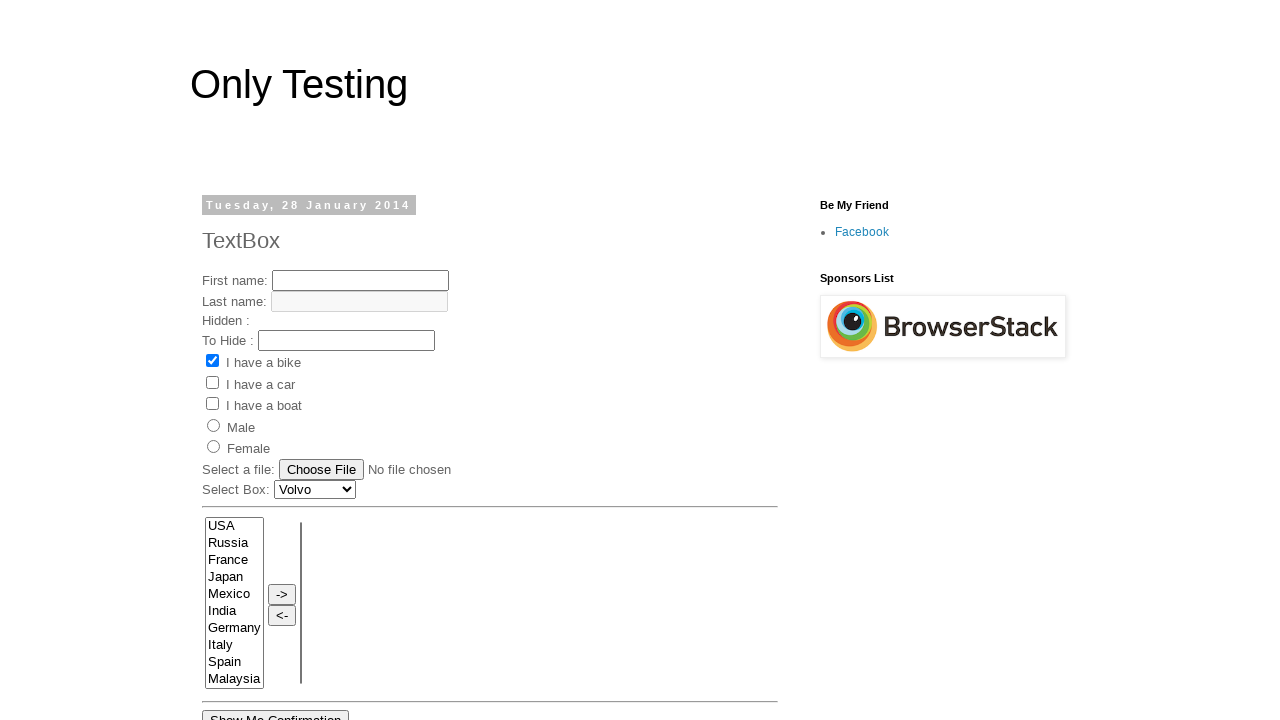

Located multi-select dropdown element with name 'FromLB'
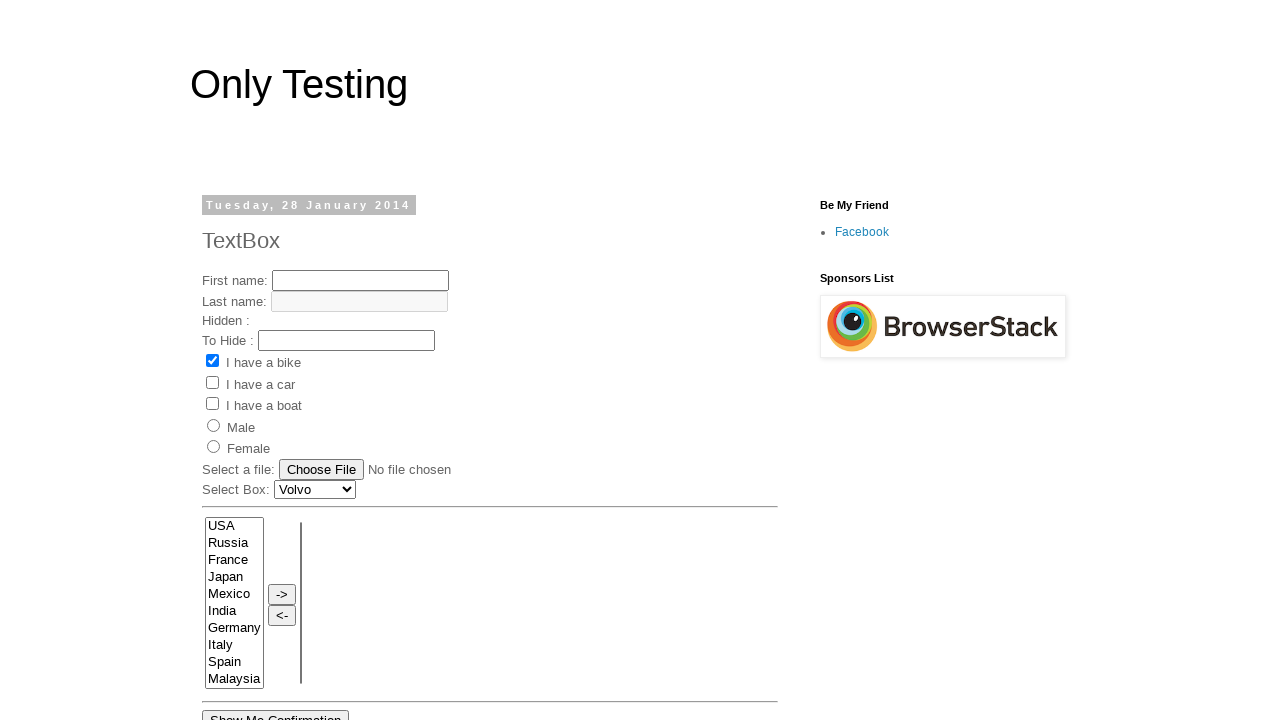

Selected 'Russia' option by value on select[name='FromLB']
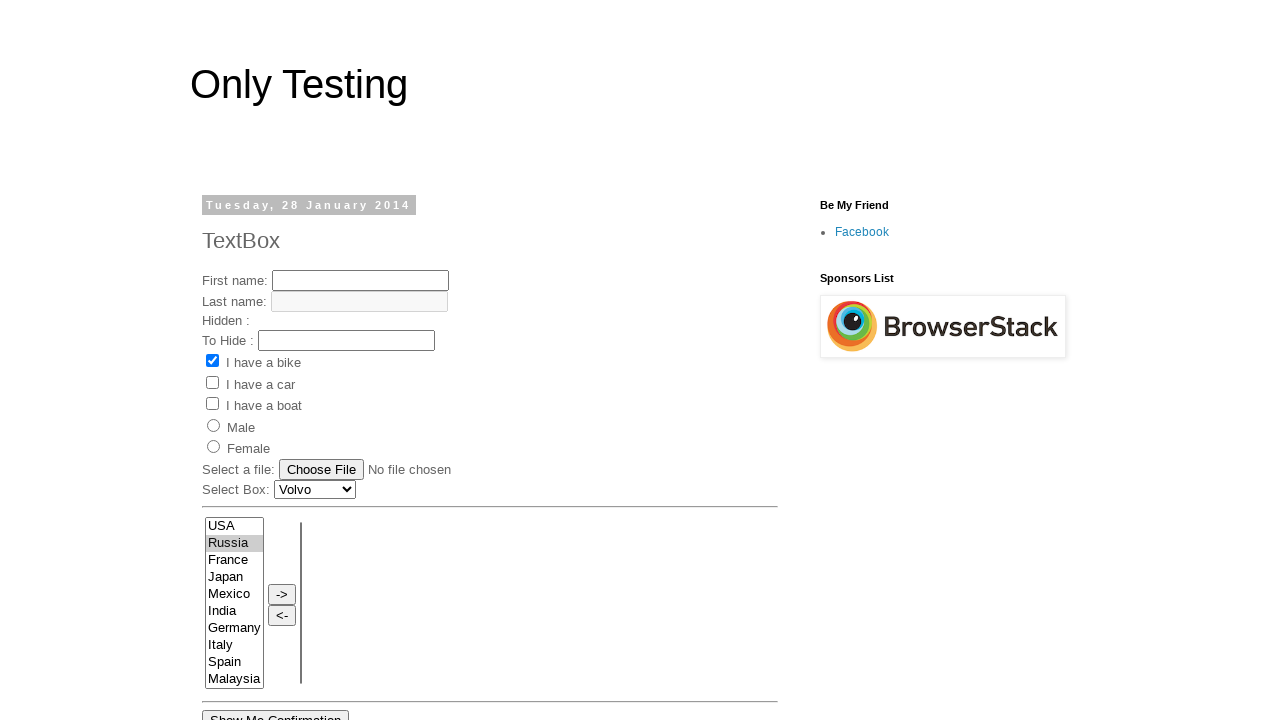

Retrieved all option elements from dropdown
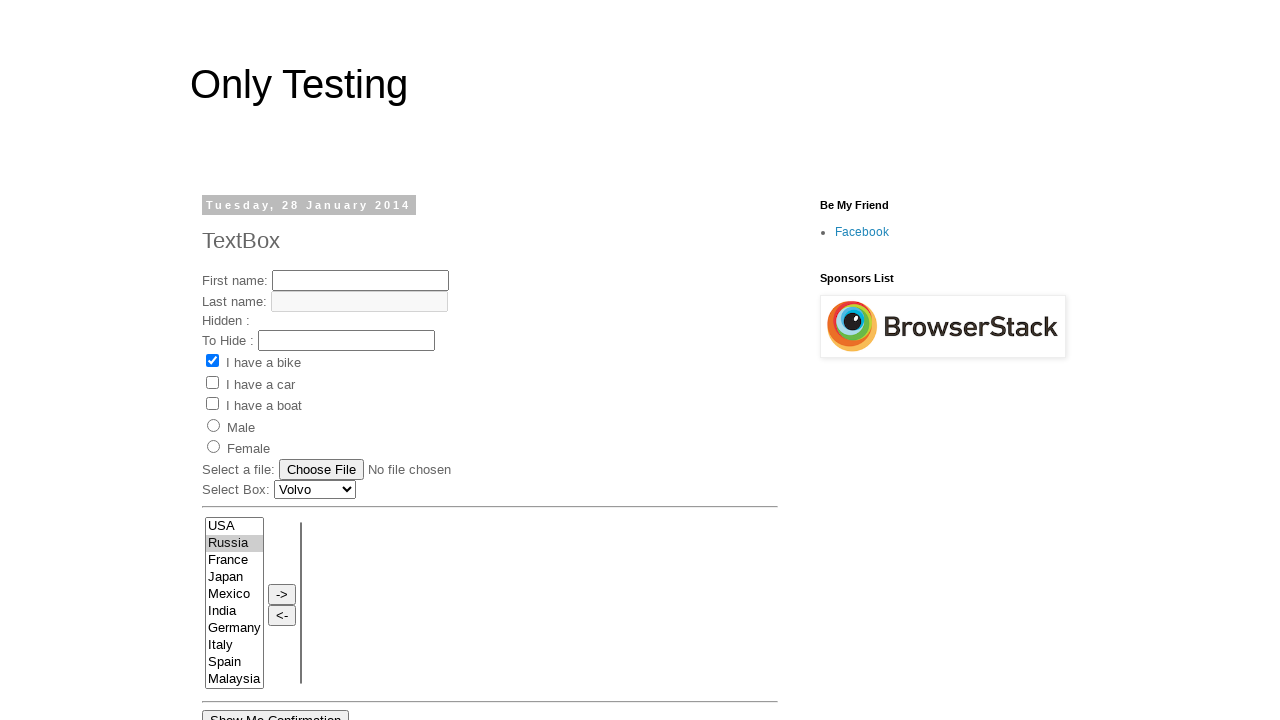

Selected option at index 4 (5th option) on select[name='FromLB']
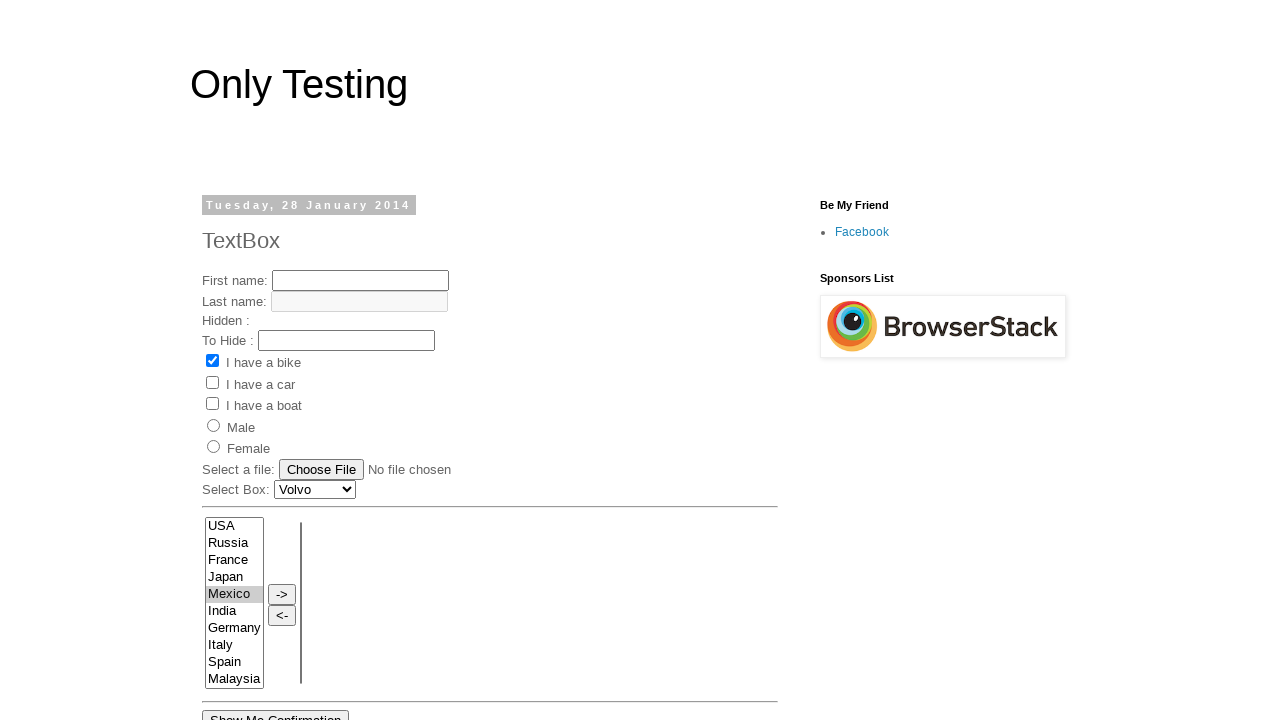

Selected 'USA' option by visible text on select[name='FromLB']
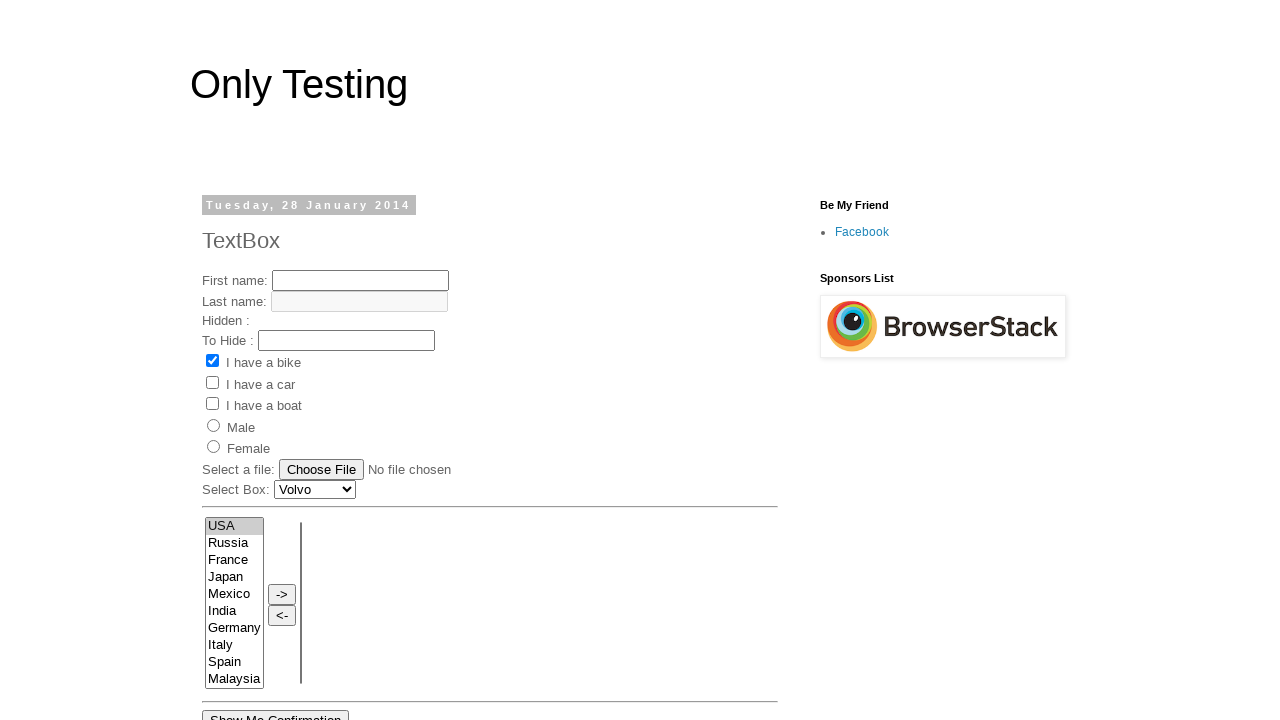

Deselected option at index 4 using JavaScript
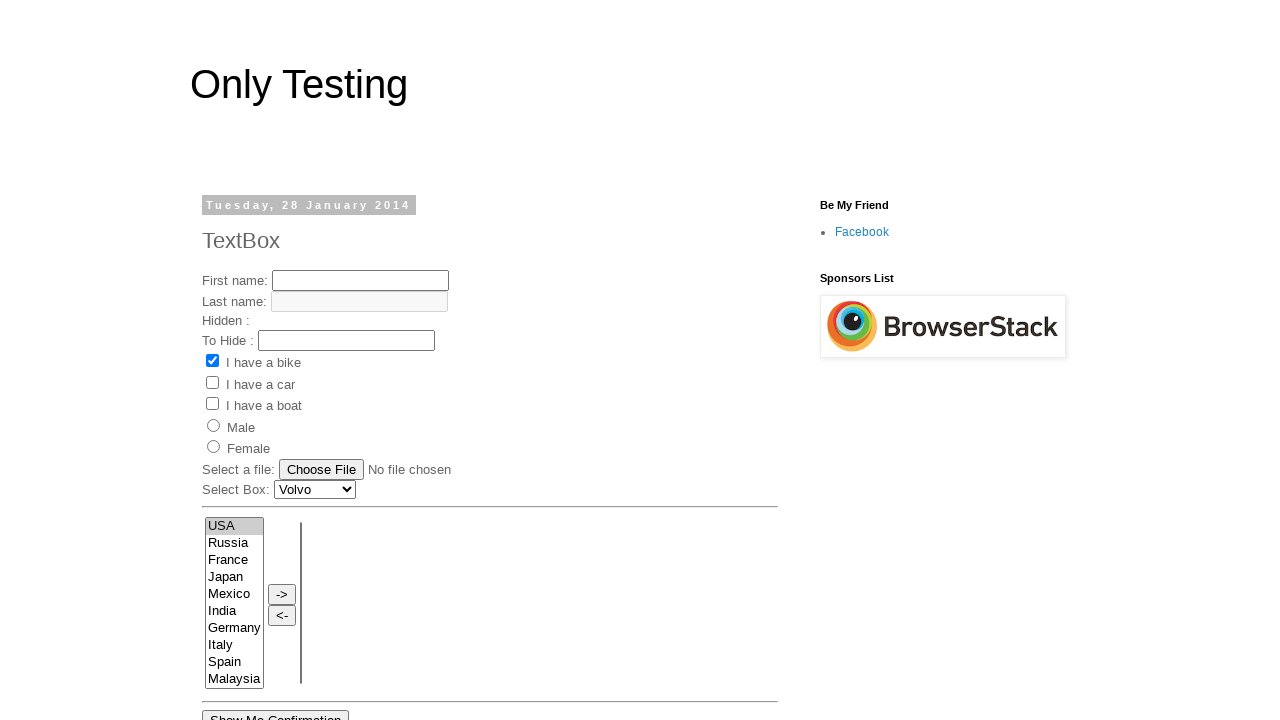

Deselected option at index 4 again using JavaScript
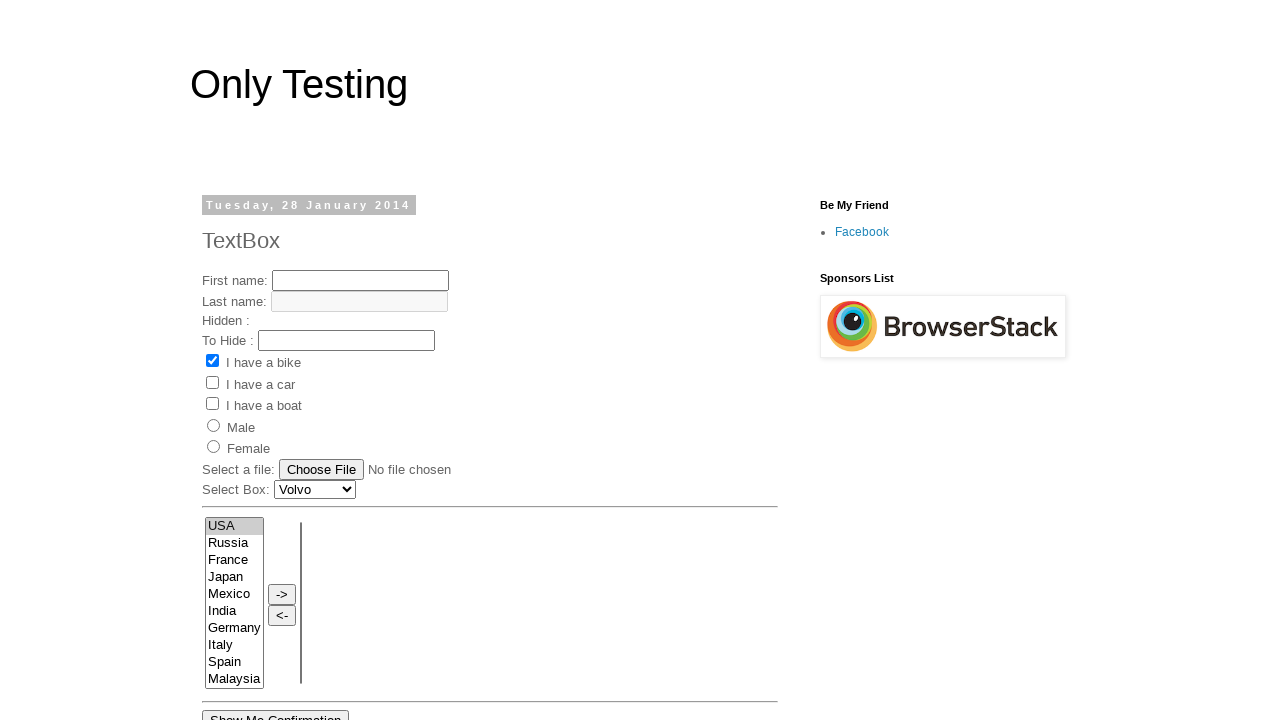

Deselected 'USA' option by visible text using JavaScript
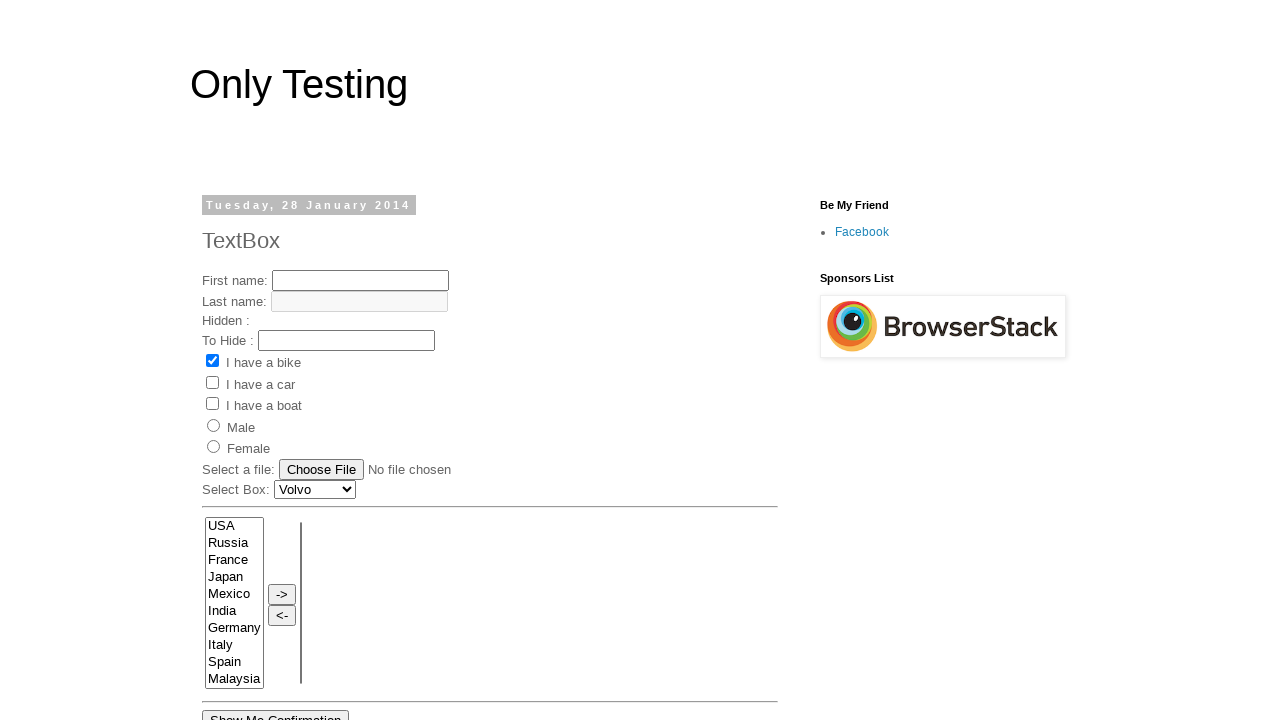

Retrieved all option elements from dropdown again
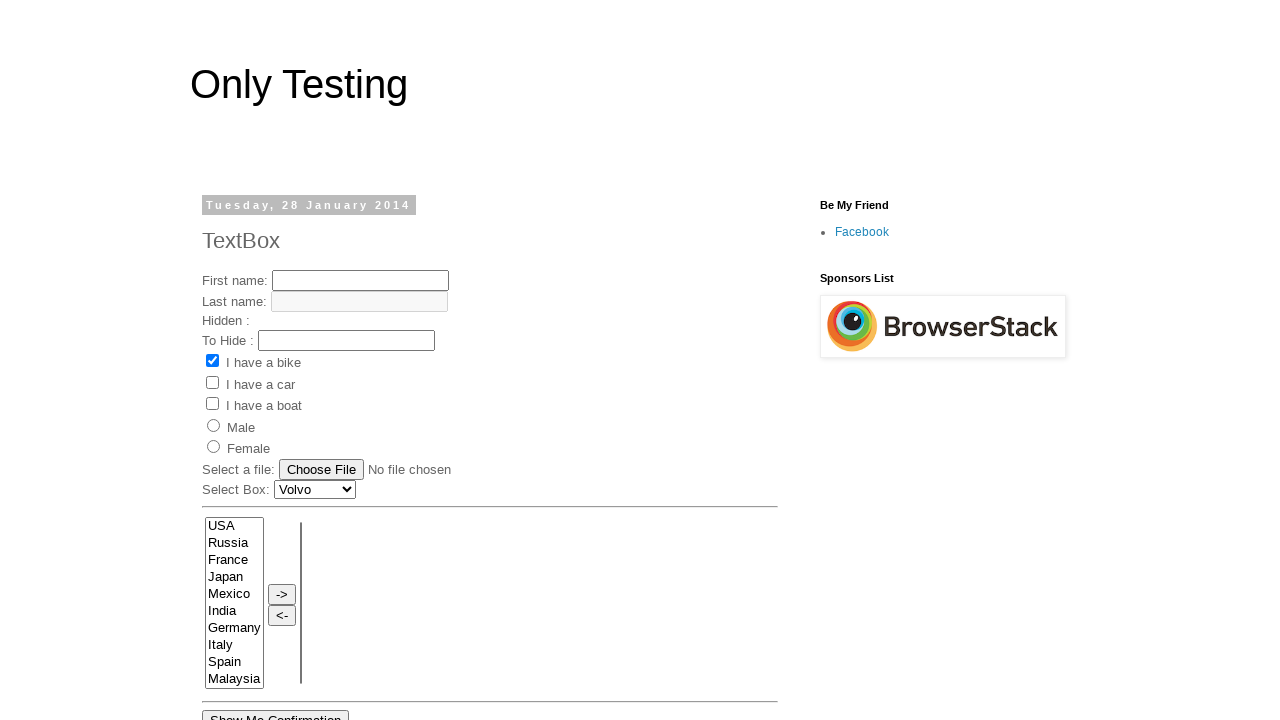

Selected option at index 5 (6th option) on select[name='FromLB']
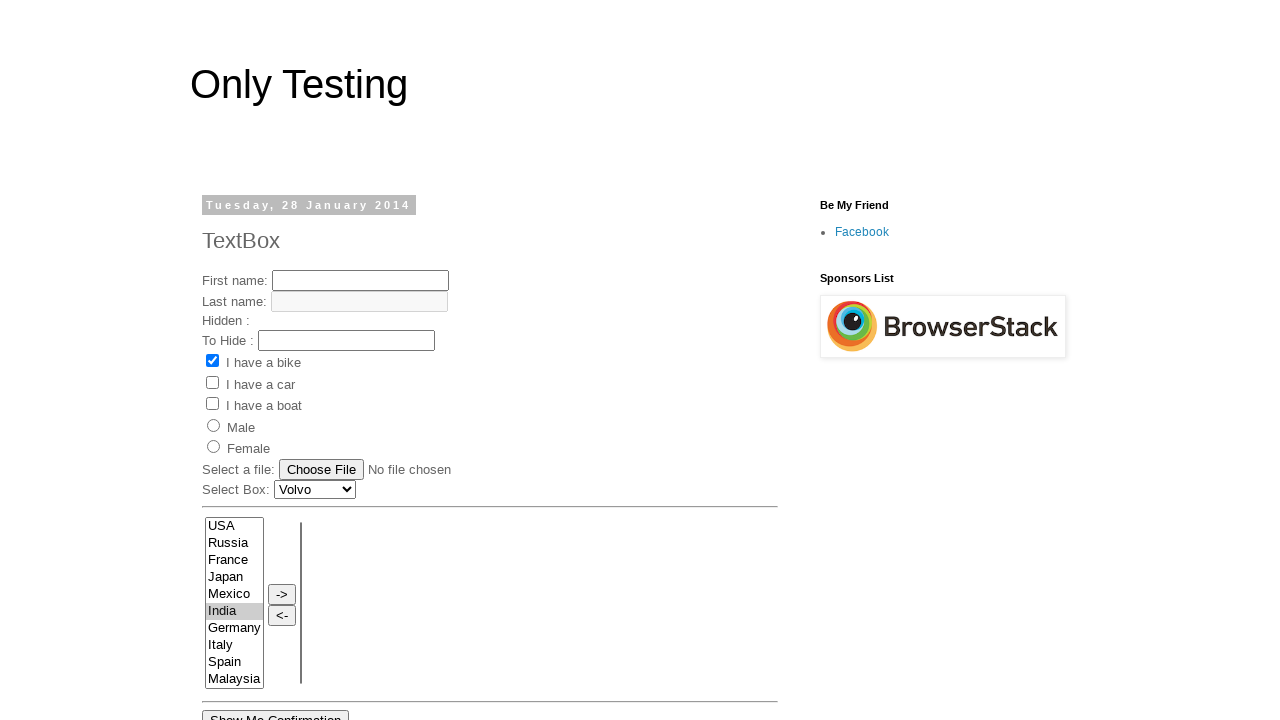

Deselected all options in the multi-select dropdown
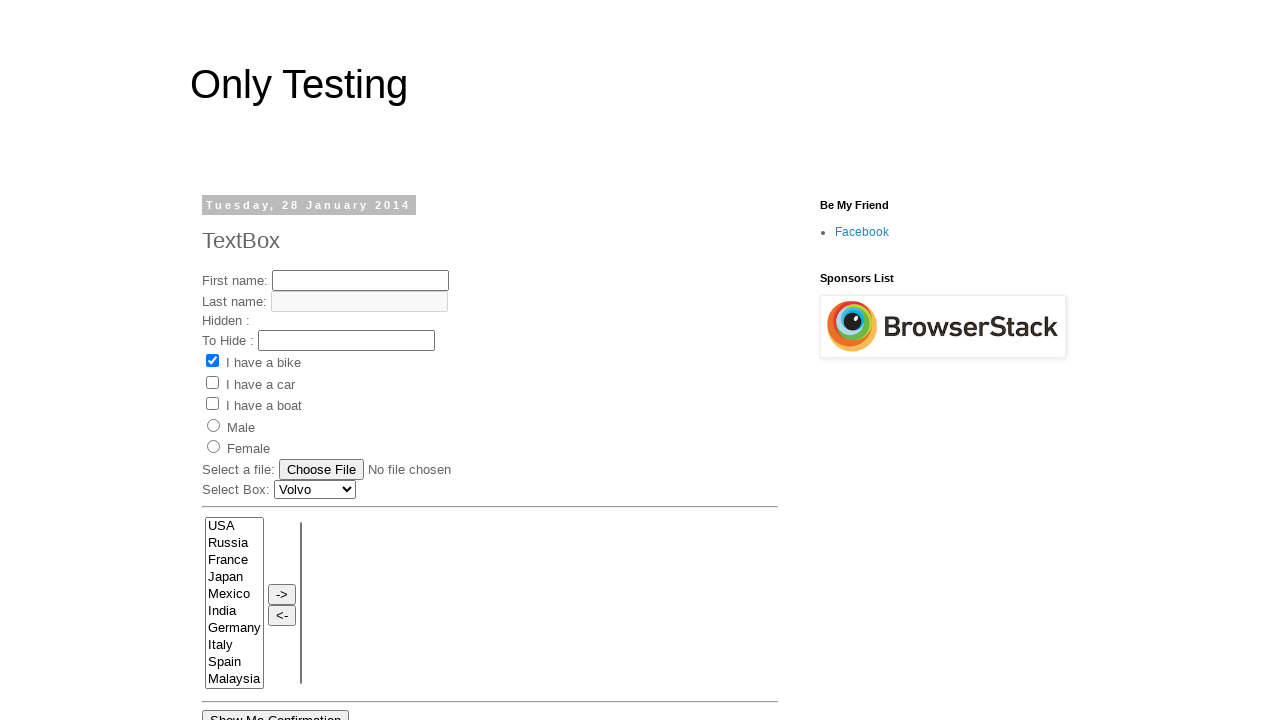

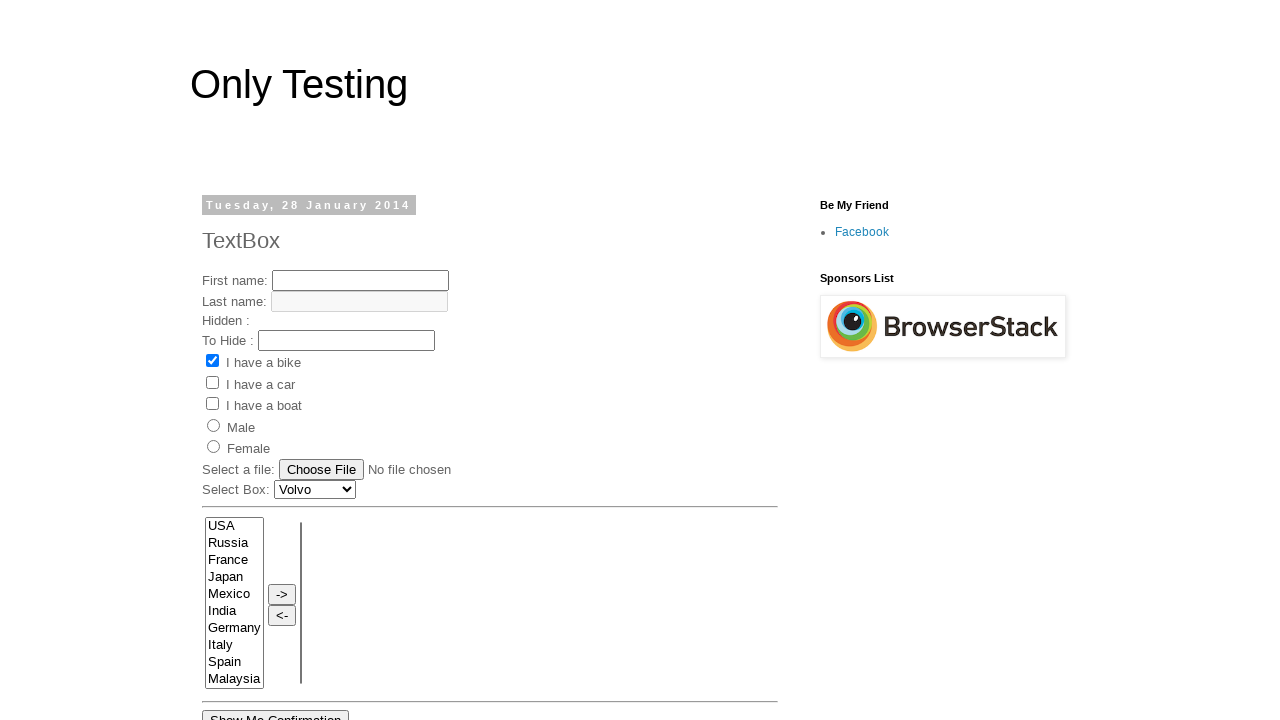